Tests shift+click functionality by clicking a link while holding the Shift modifier key.

Starting URL: https://the-internet.herokuapp.com/shifting_content

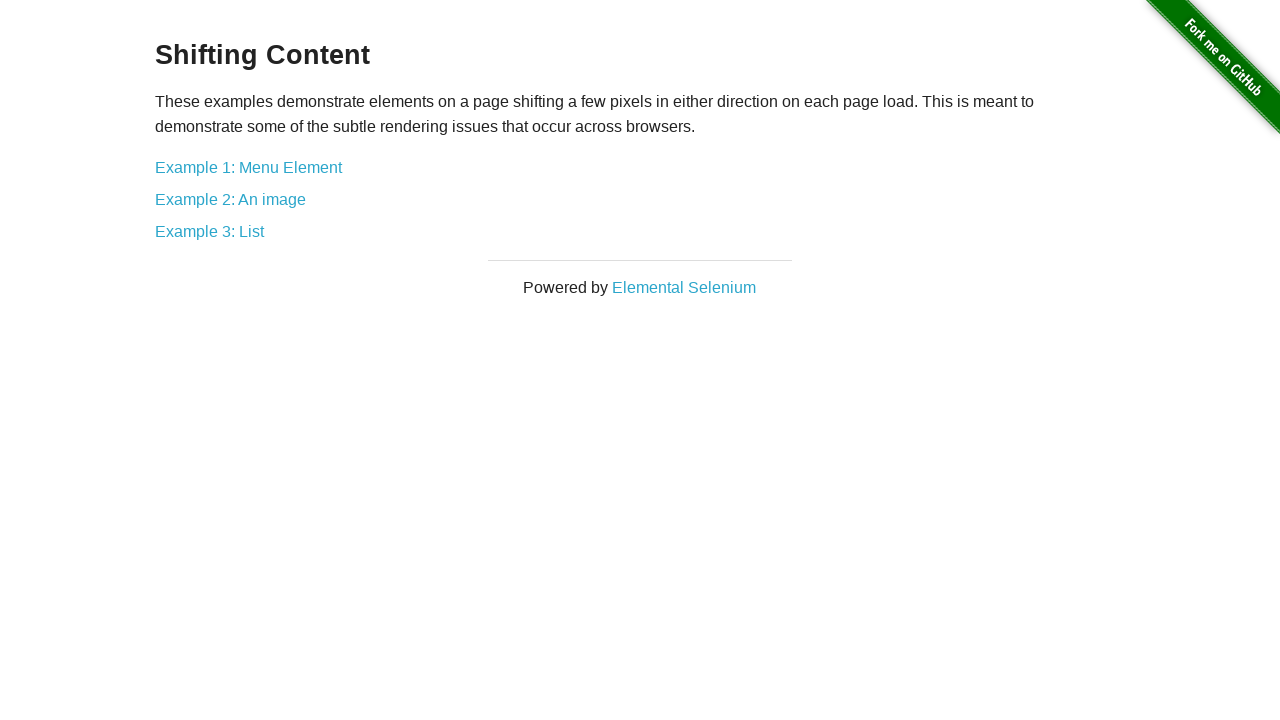

Shift+clicked on 'Example 1: Menu Element' link at (248, 167) on internal:text="Example 1: Menu Element"i
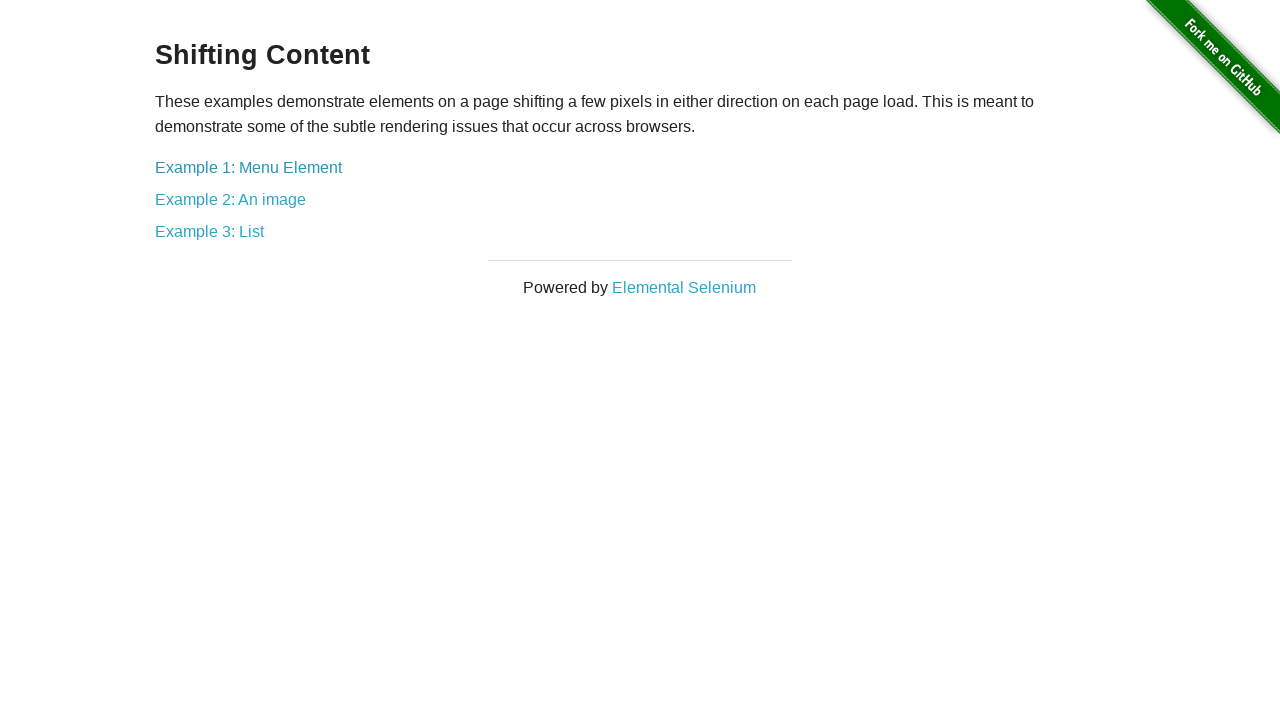

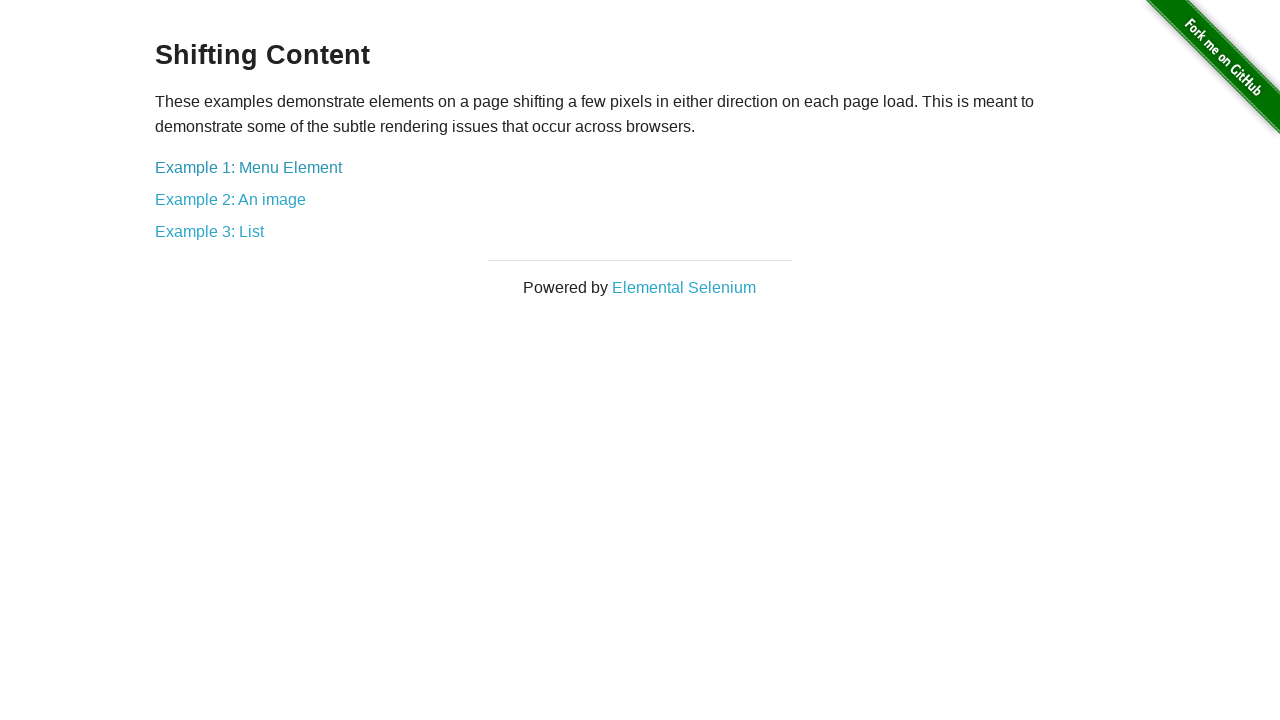